Performs drag and drop operation, navigates back, double-clicks a button to trigger an alert, and dismisses the alert

Starting URL: https://only-testing-blog.blogspot.com/

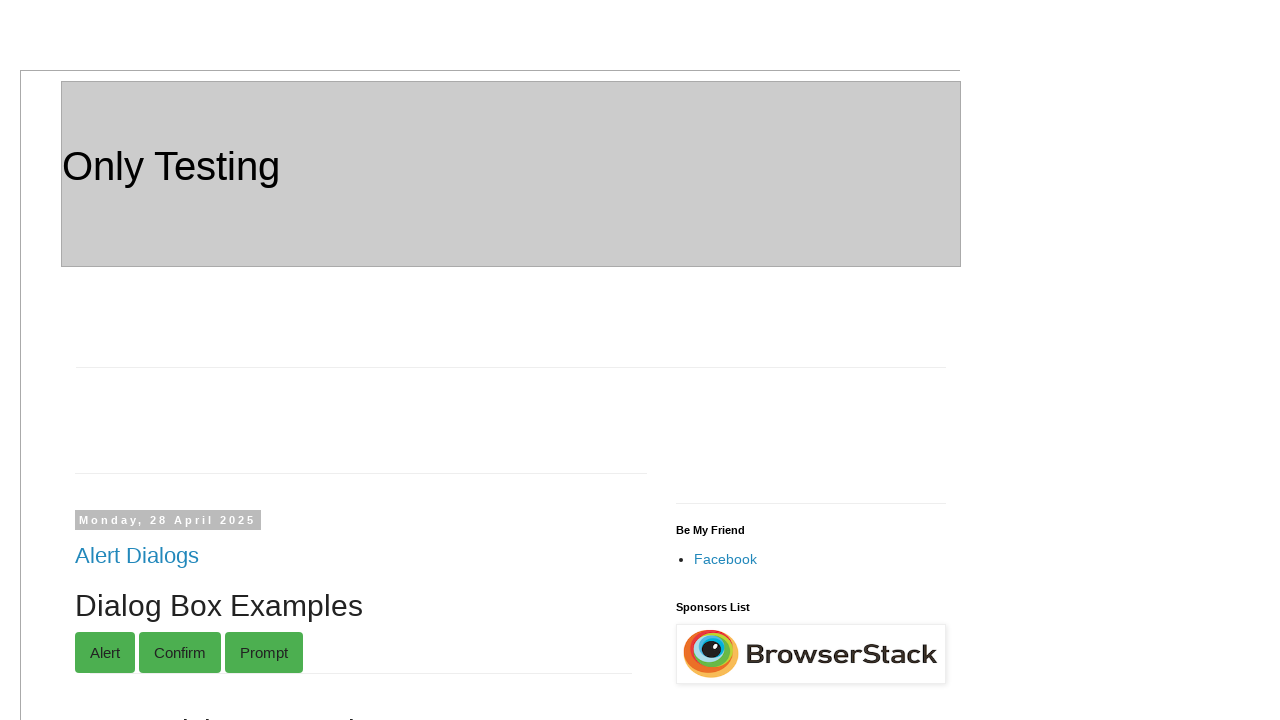

Clicked on Drag and Drop link at (146, 361) on xpath=//a[text()='Drag and Drop']
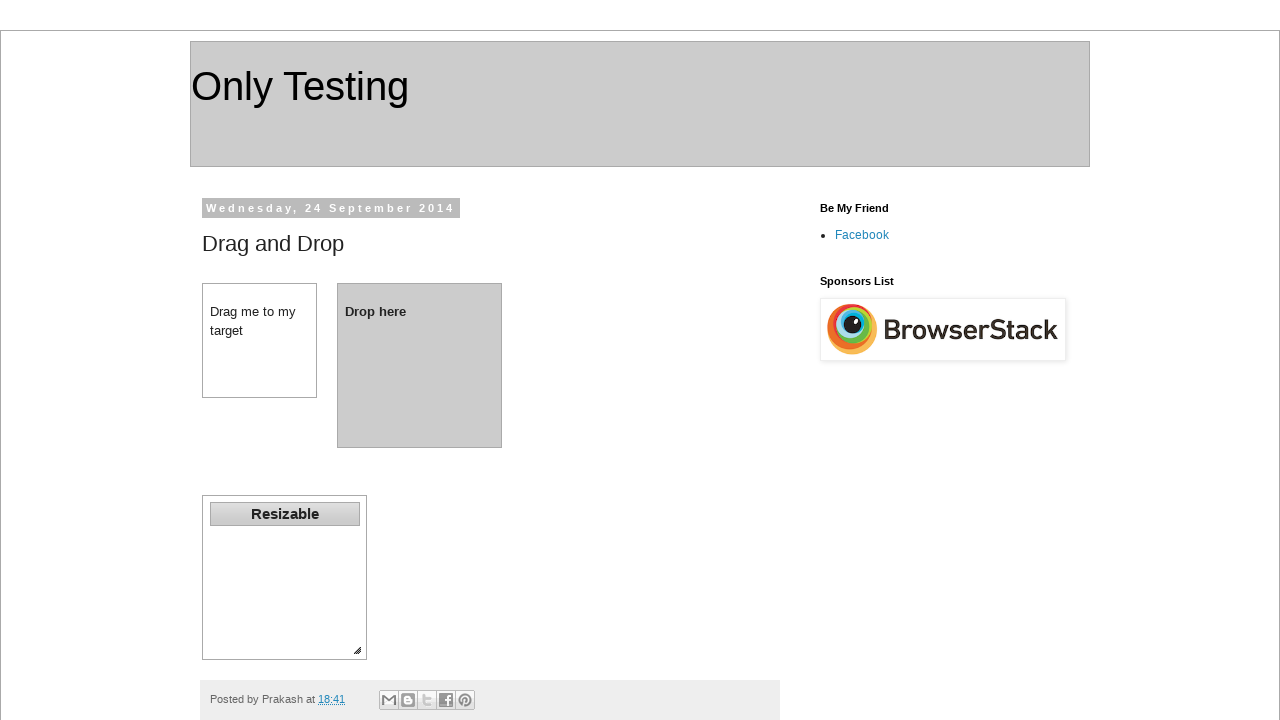

Performed drag and drop operation at (420, 313)
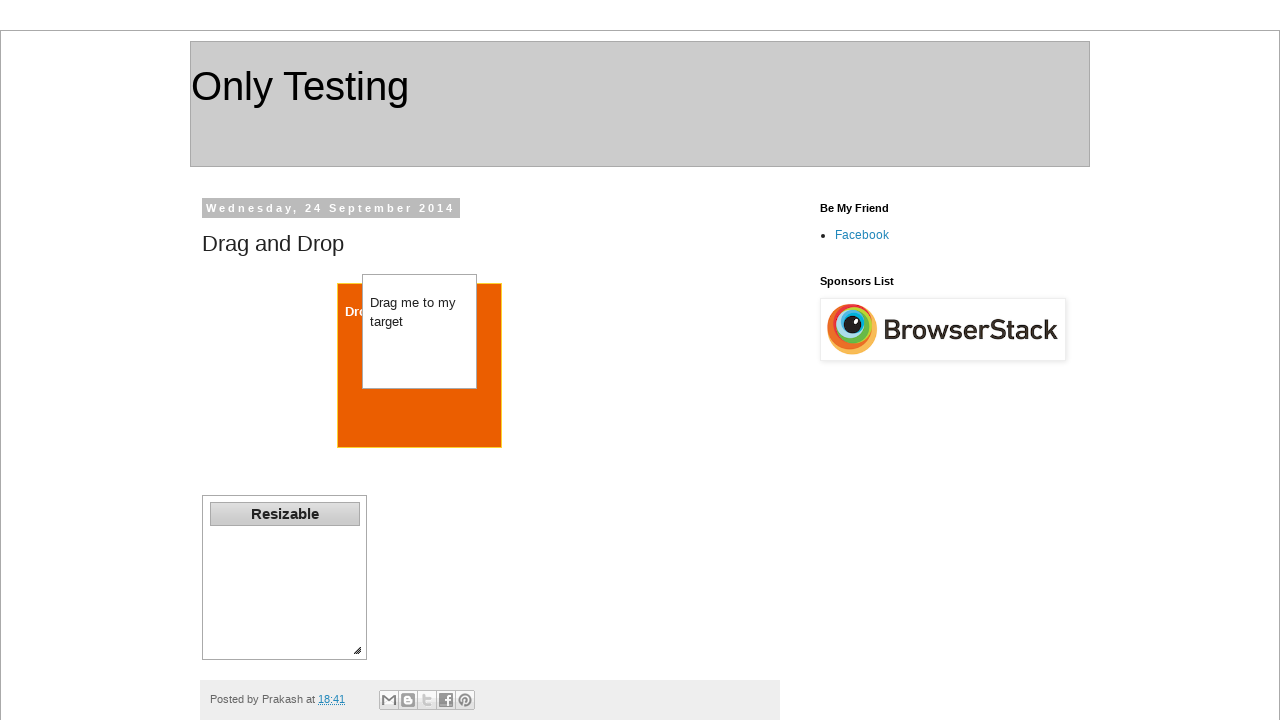

Navigated back to previous page
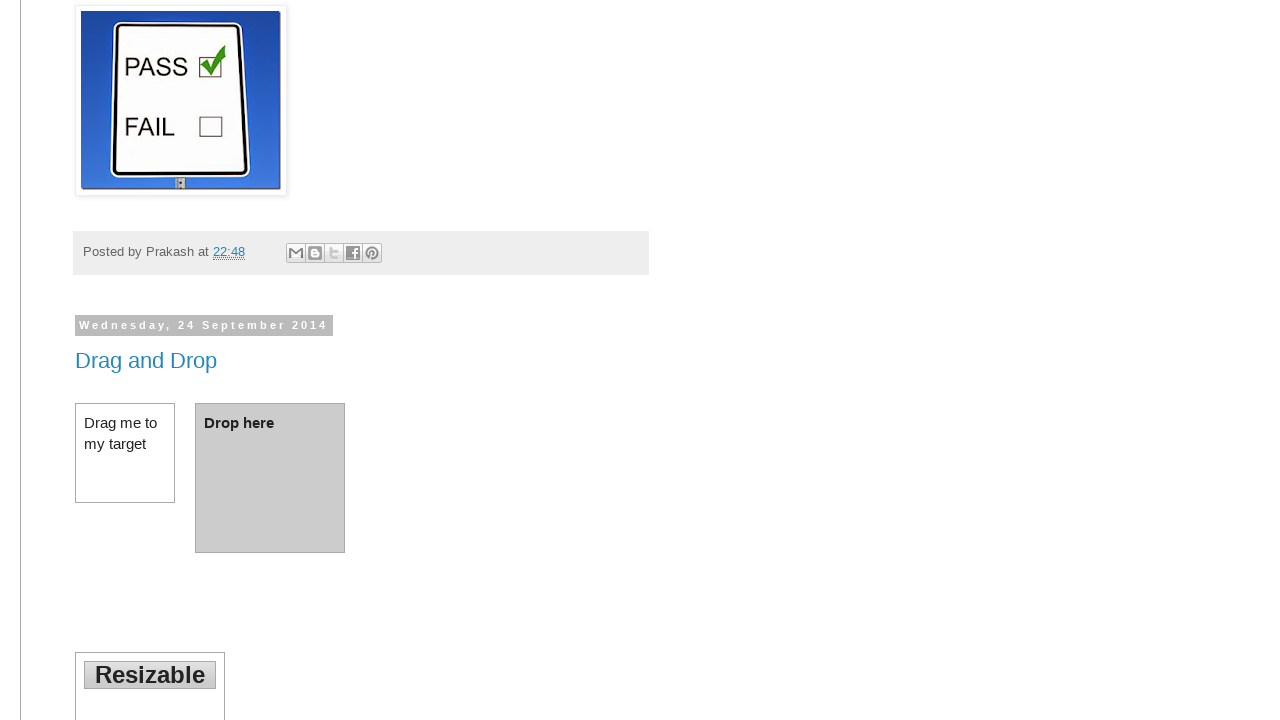

Double-clicked button to trigger alert at (186, 360) on xpath=//button[text()='Double-Click Me To See Alert']
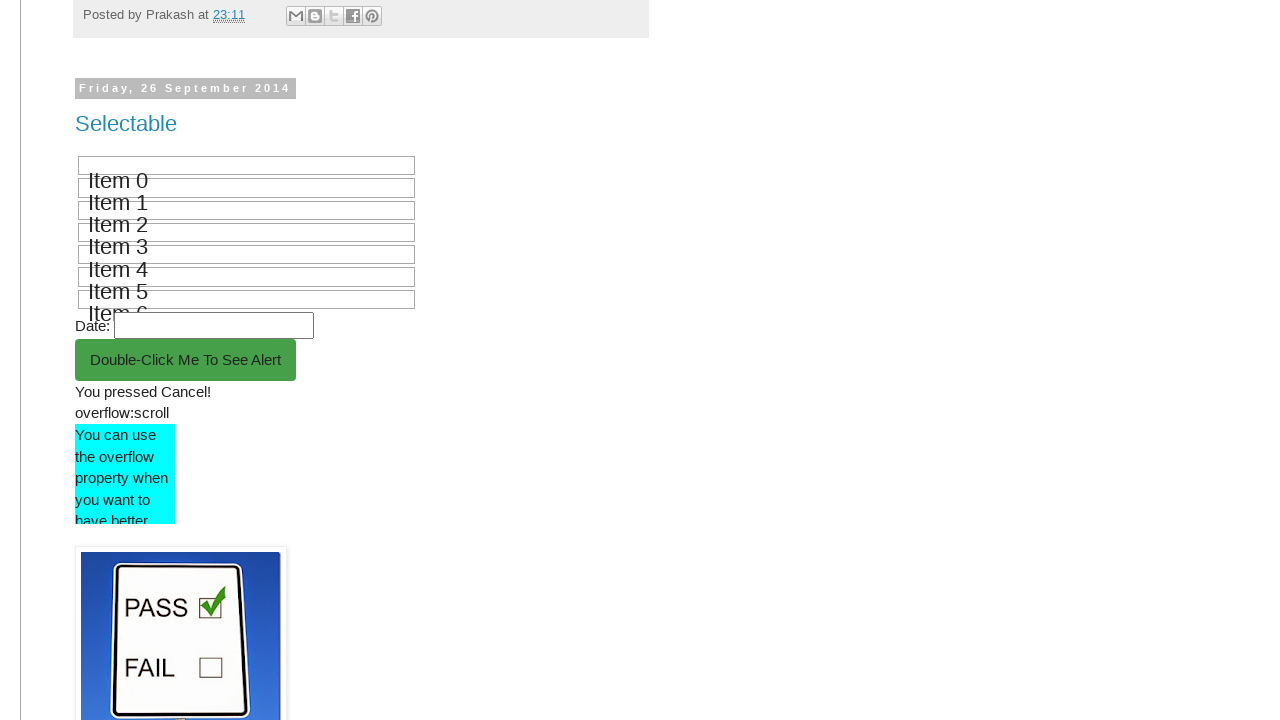

Dismissed the alert dialog
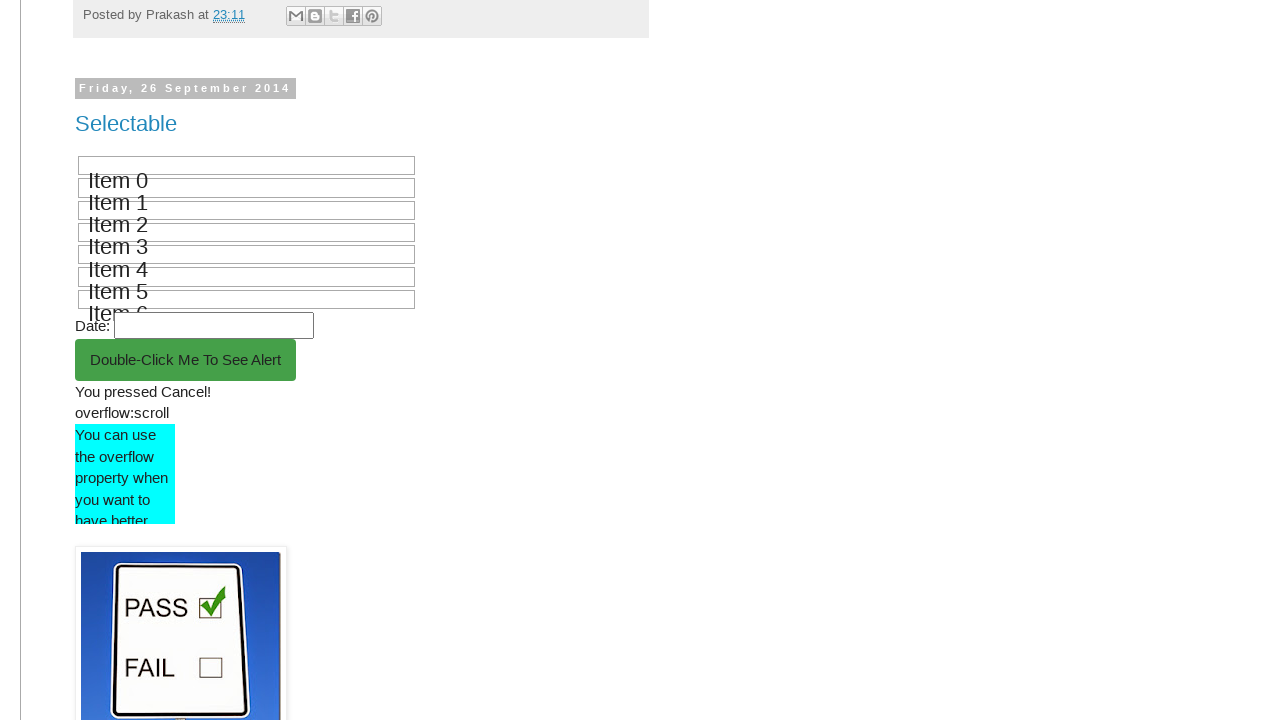

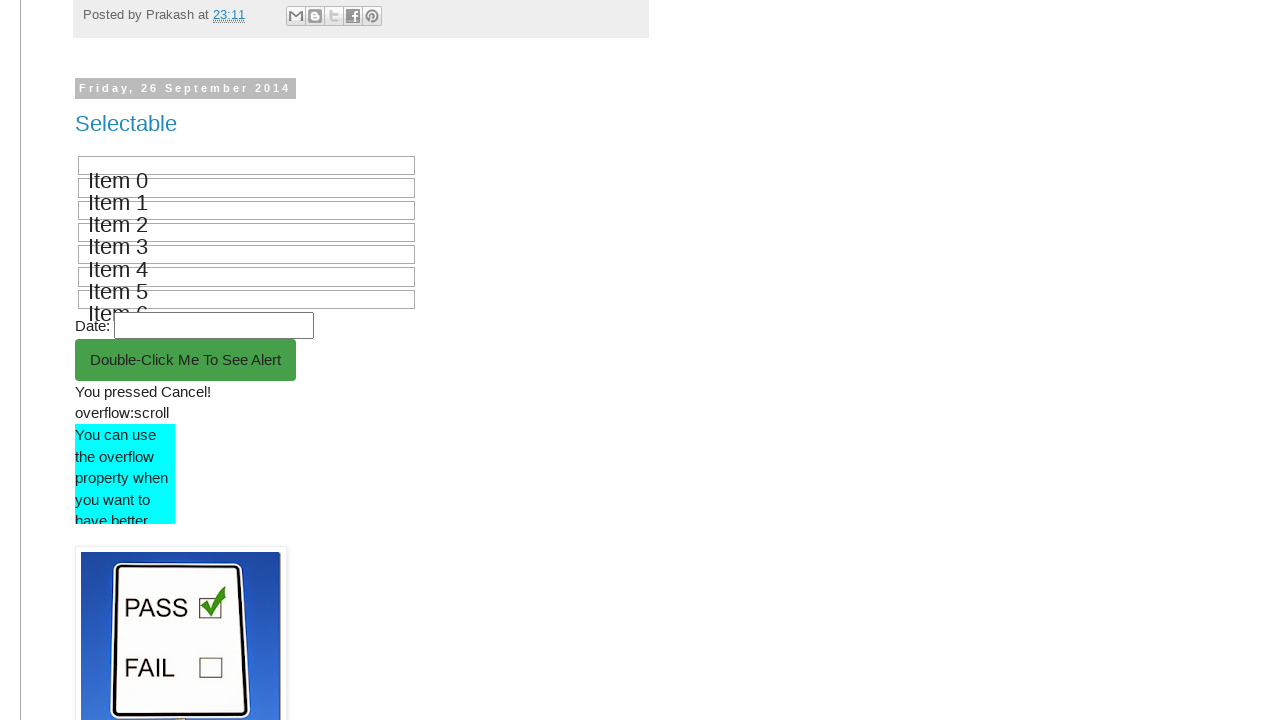